Tests the search functionality on Python.org by entering "pycon" as a search query and submitting the form, then verifying results are returned.

Starting URL: https://www.python.org

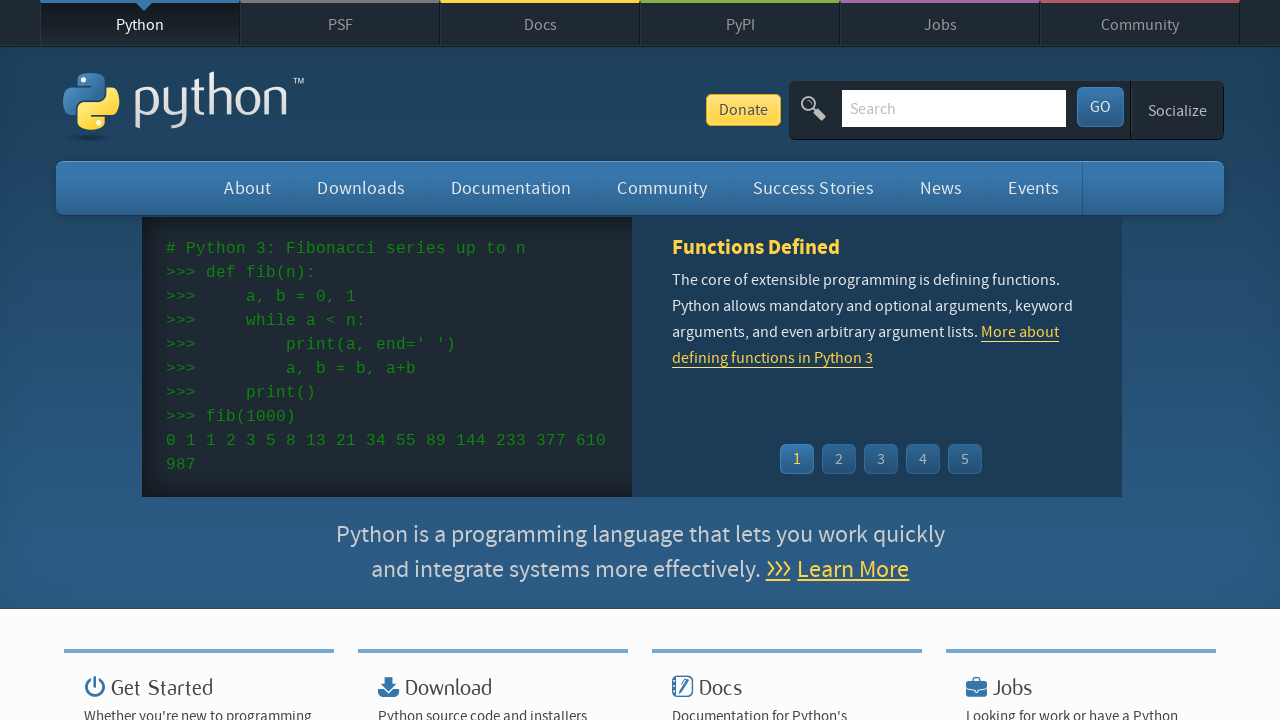

Verified page title is 'Welcome to Python.org'
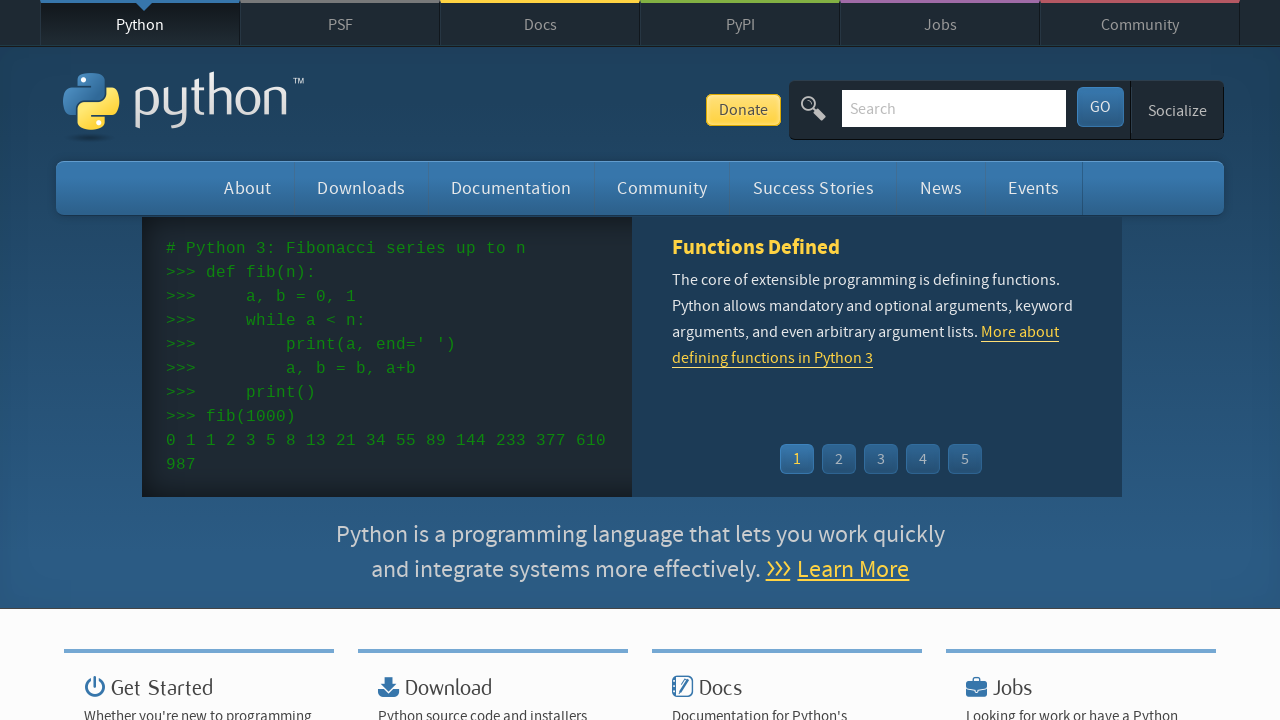

Filled search box with 'pycon' on input[name='q']
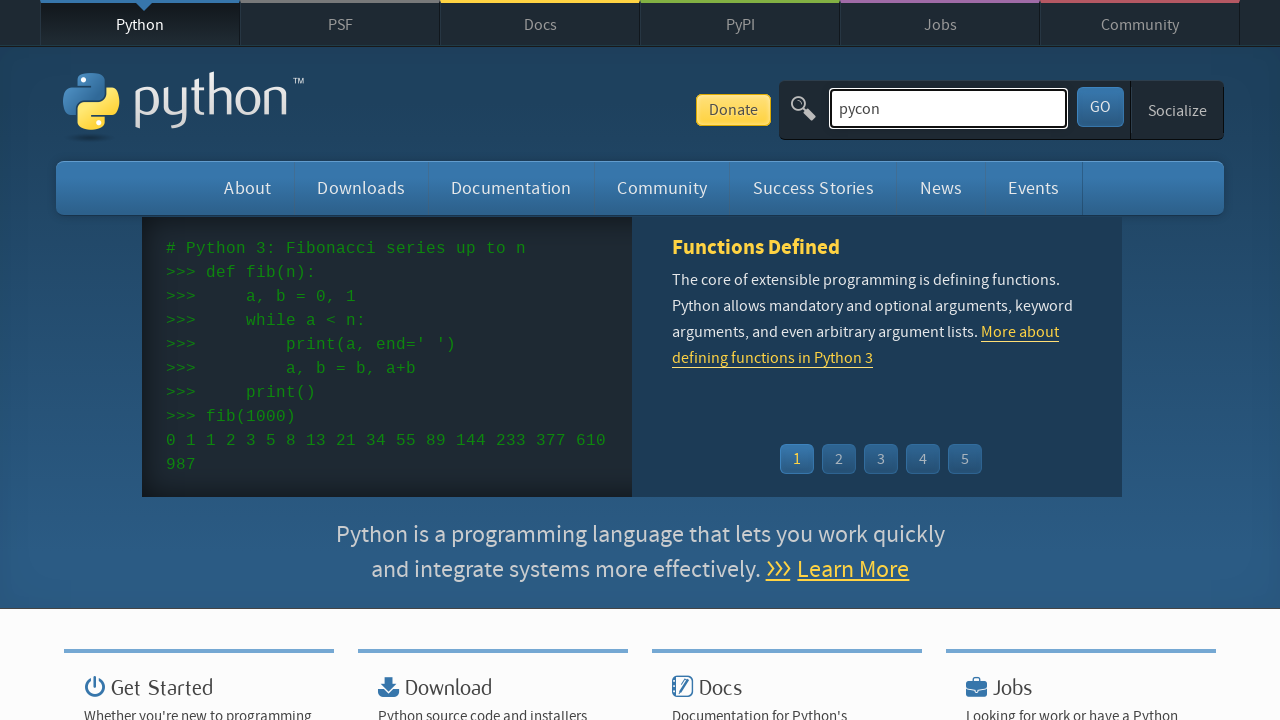

Pressed Enter to submit search query on input[name='q']
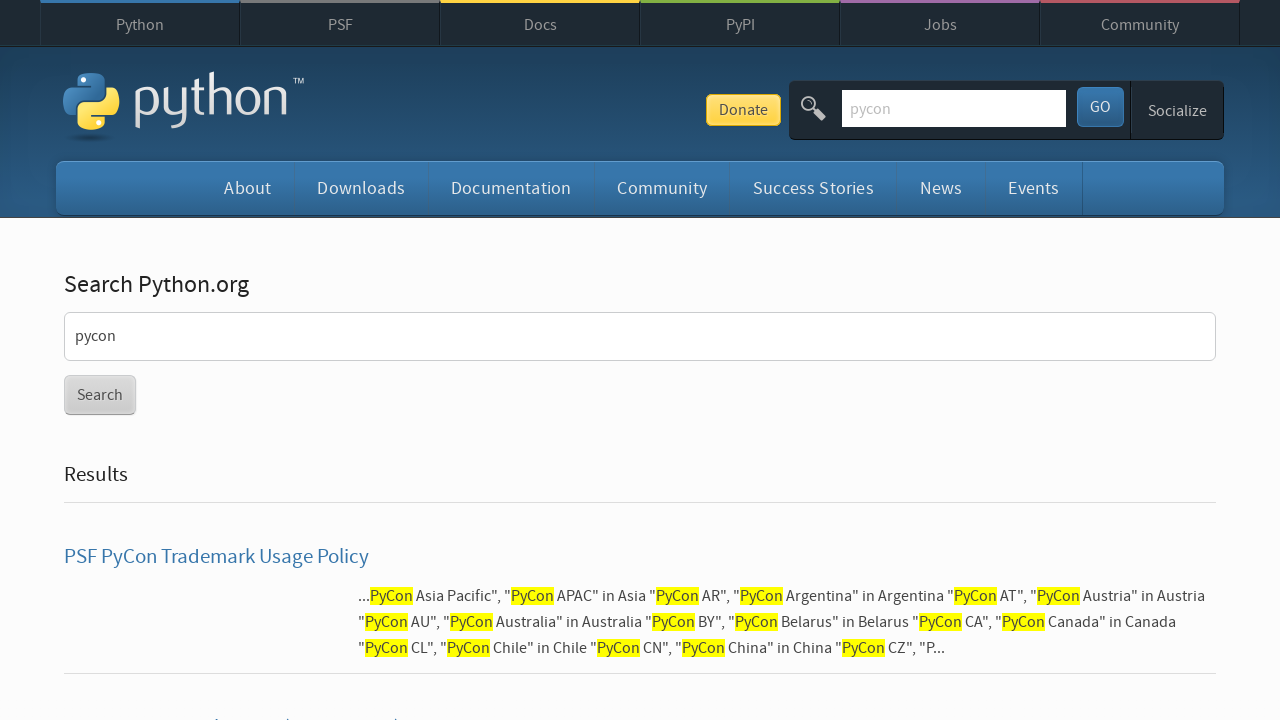

Waited for page to load after search submission
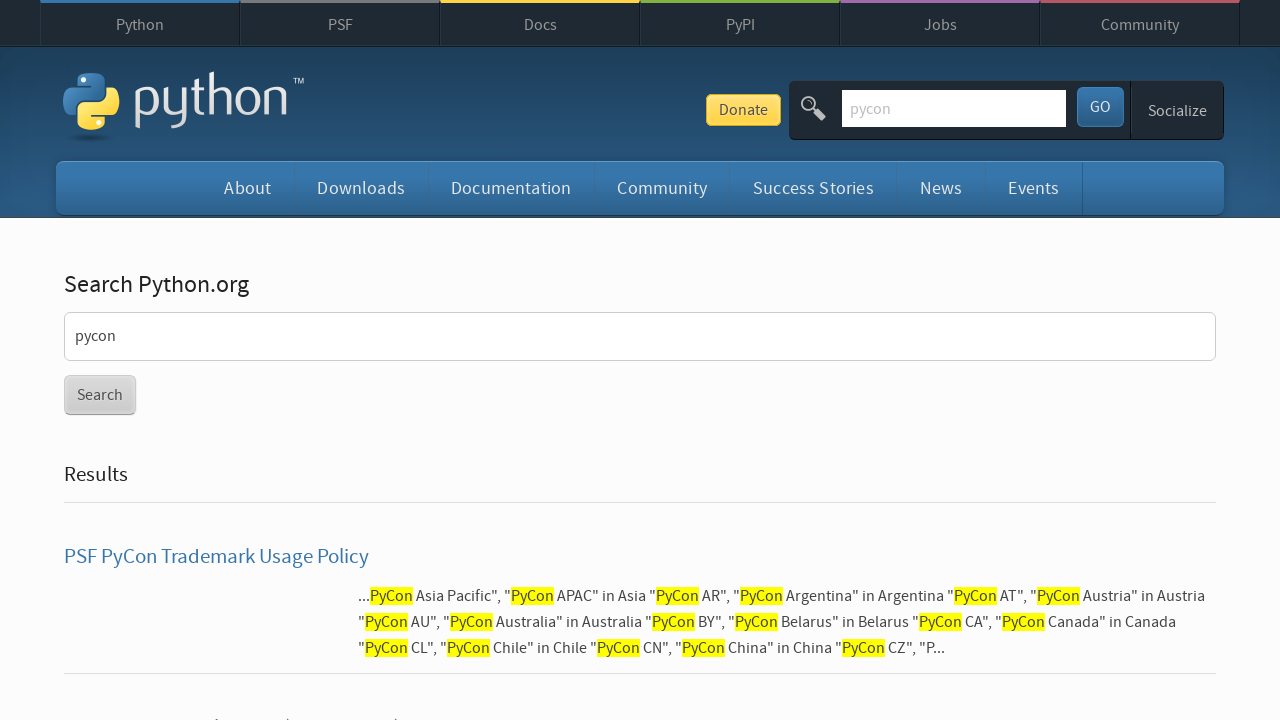

Verified search results were found (no 'No results found' message)
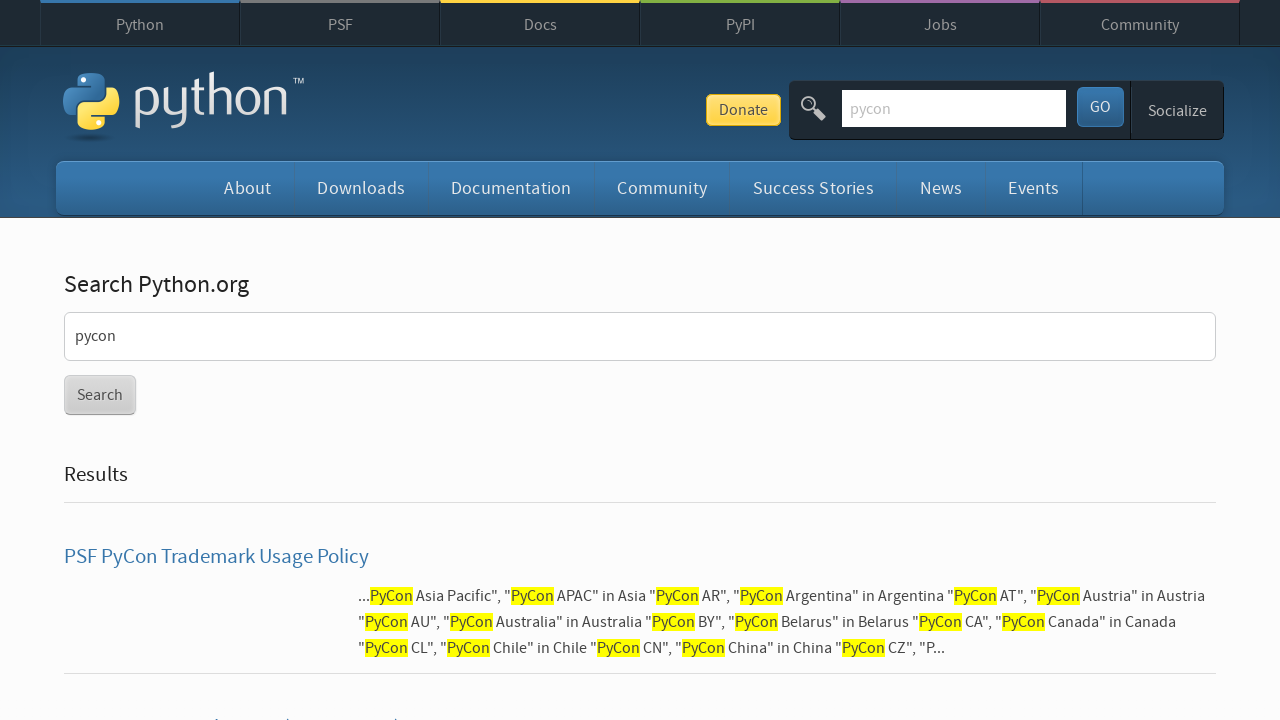

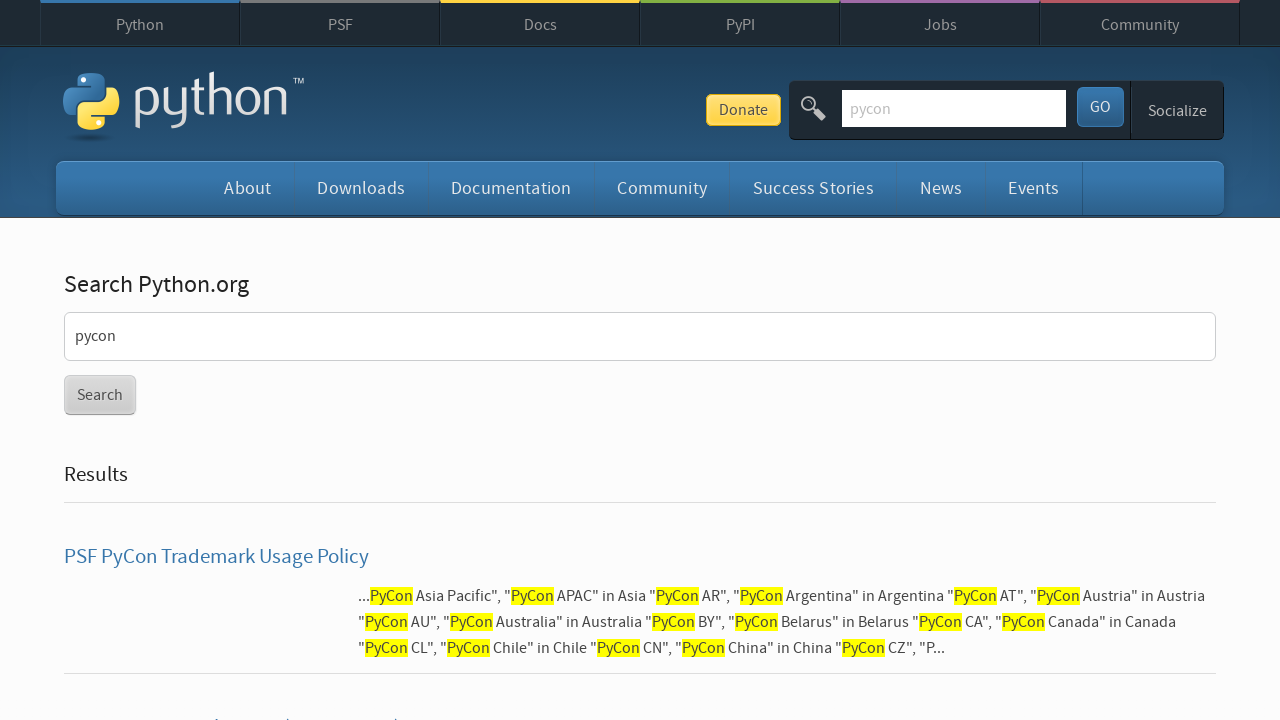